Tests right-click context menu functionality by performing a right-click on an element and selecting "Cut" from the context menu

Starting URL: http://swisnl.github.io/jQuery-contextMenu/demo.html

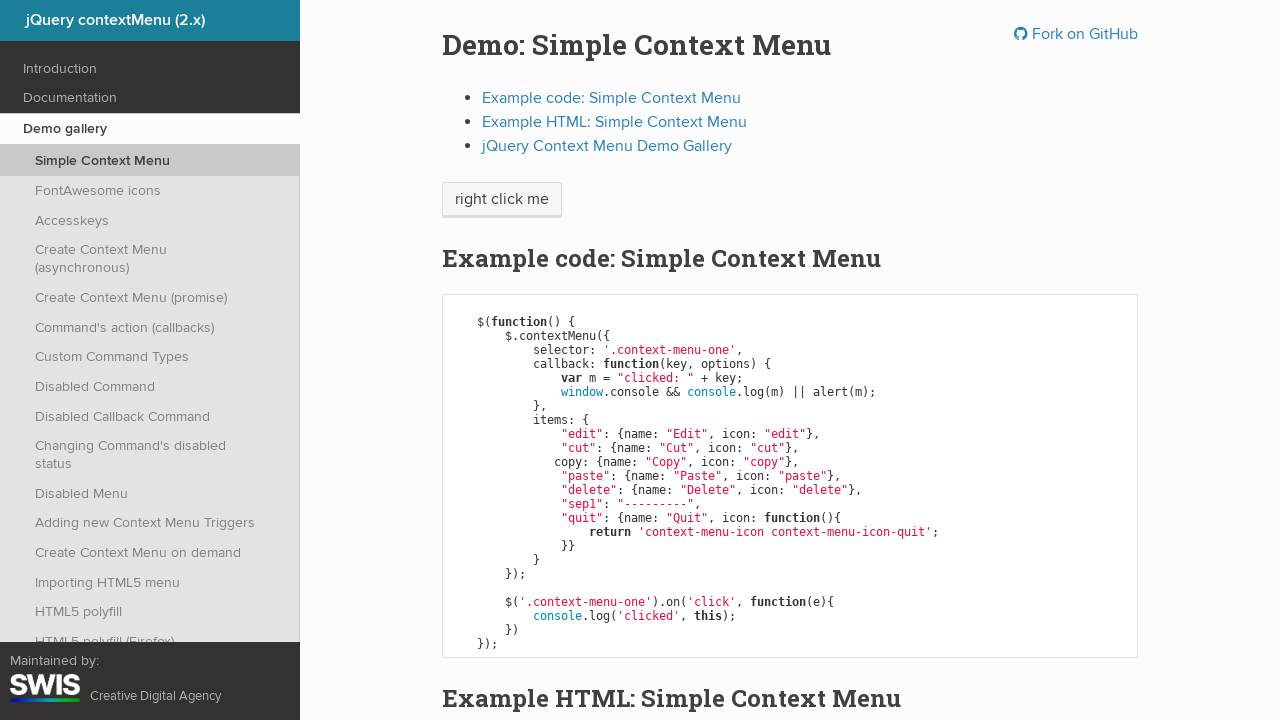

Located the 'right click me' element
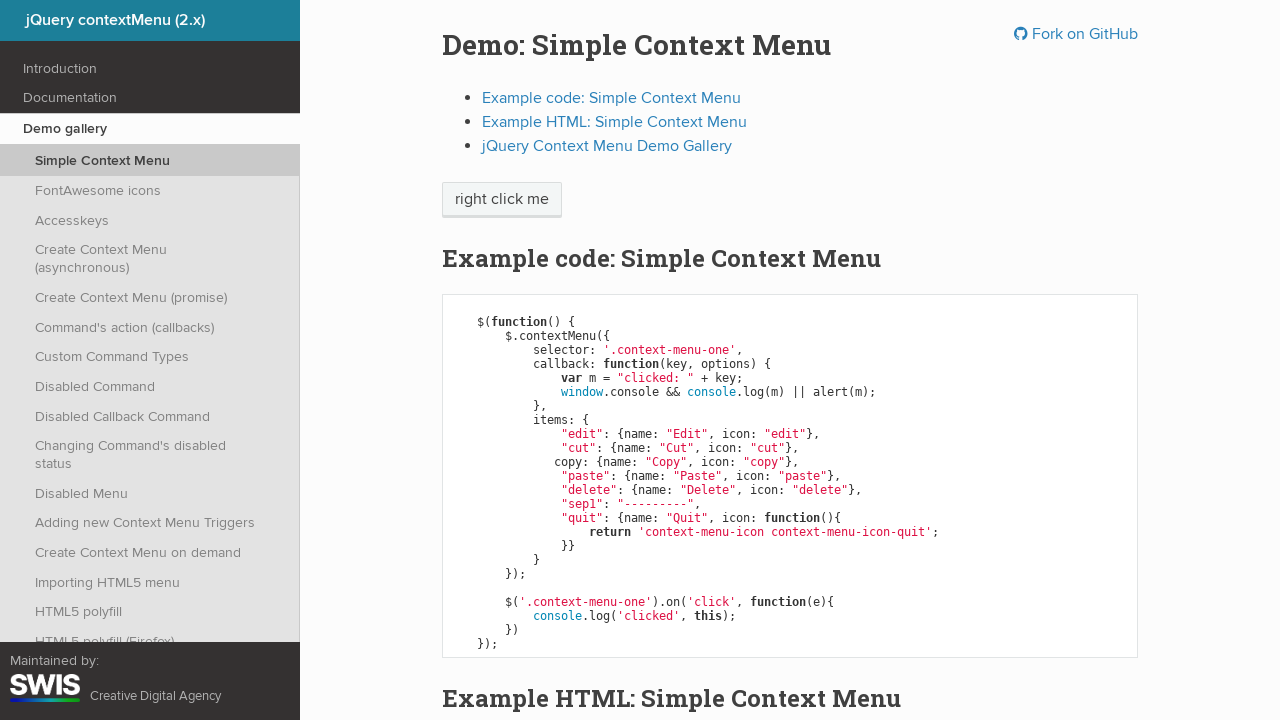

Right-clicked on the element to open context menu at (502, 200) on xpath=//span[text()='right click me']
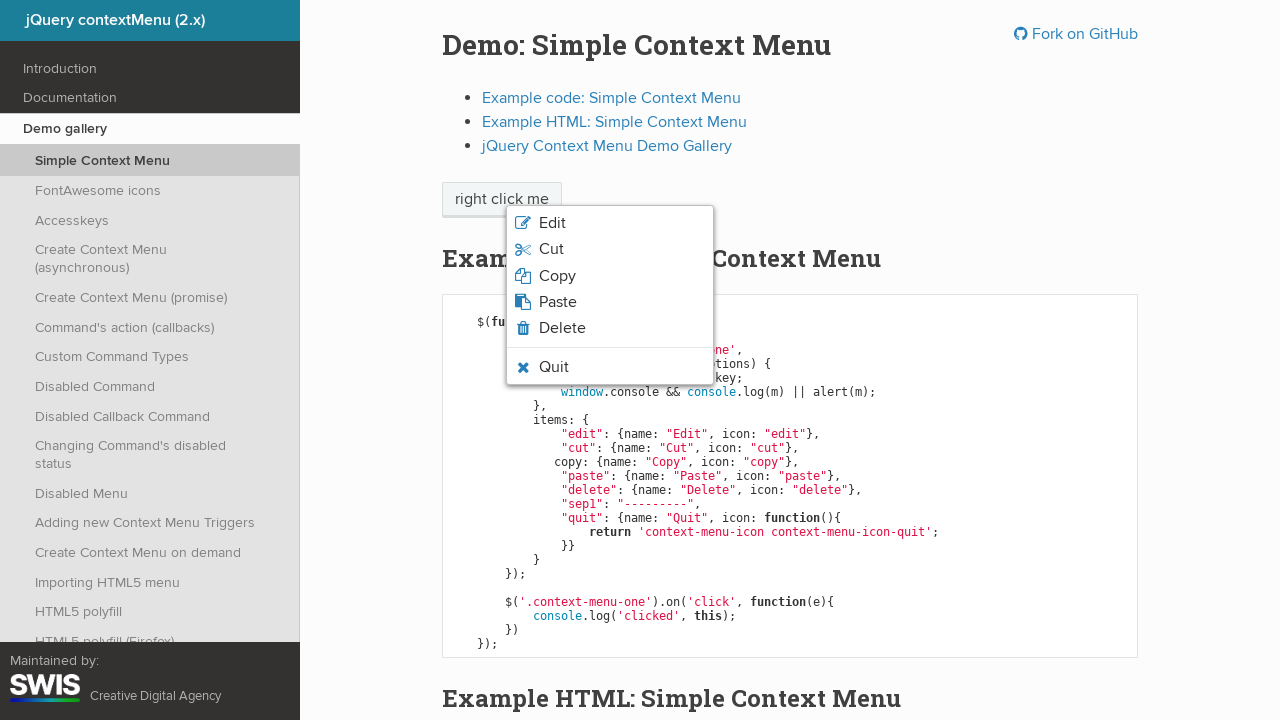

Located all context menu items
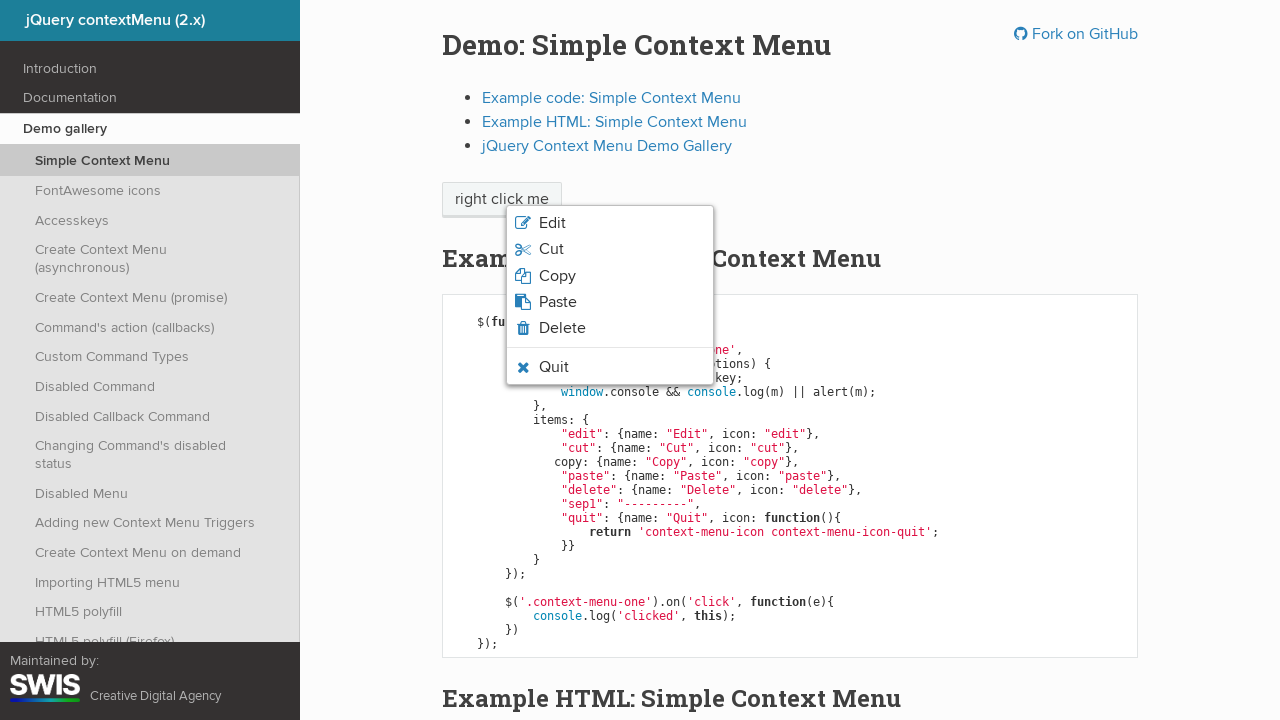

Clicked the 'Cut' option from the context menu at (551, 249) on xpath=//ul[@class='context-menu-list context-menu-root']/li/span >> nth=1
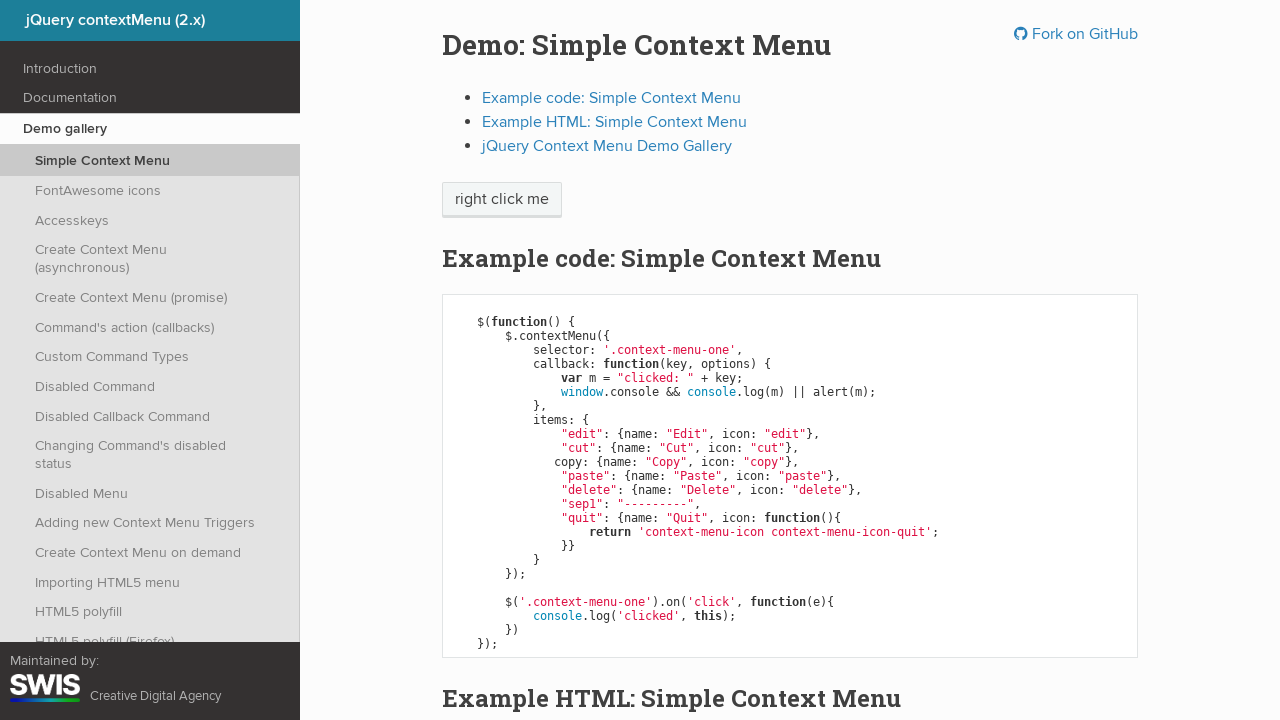

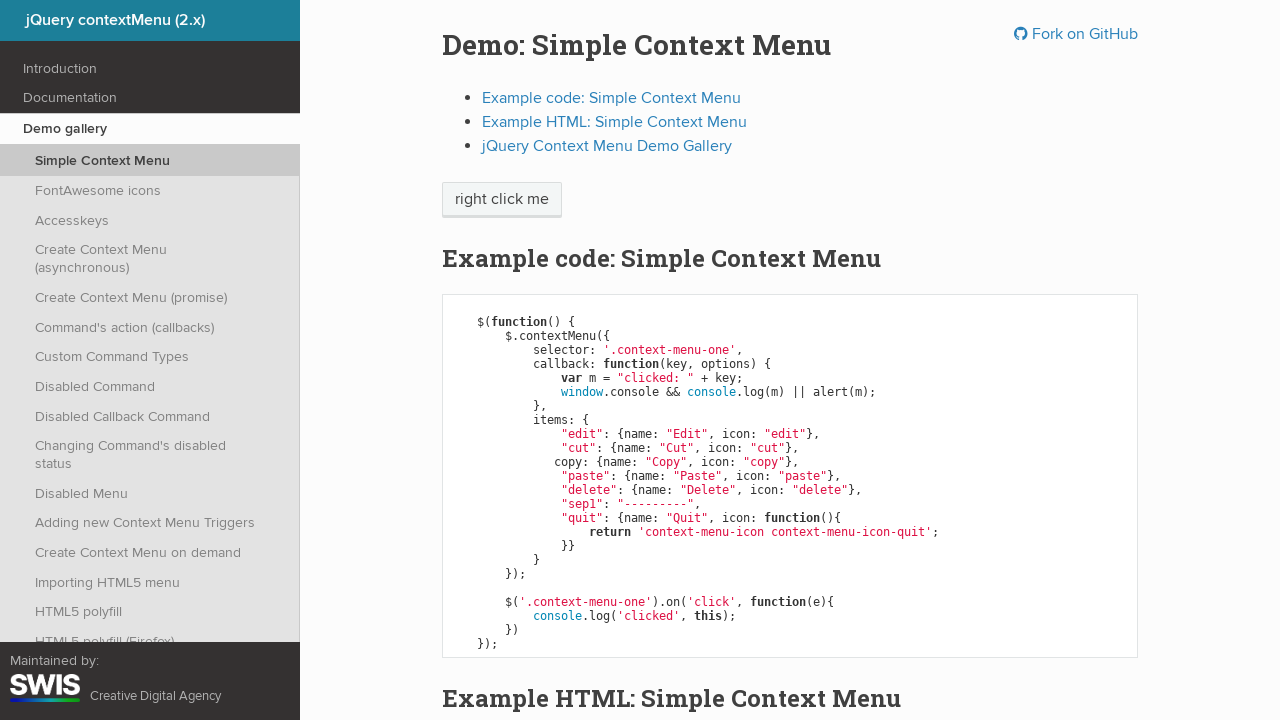